Tests multiple window handling by clicking to open a new window, switching to the child window to read content, then switching back to the parent window

Starting URL: https://the-internet.herokuapp.com/

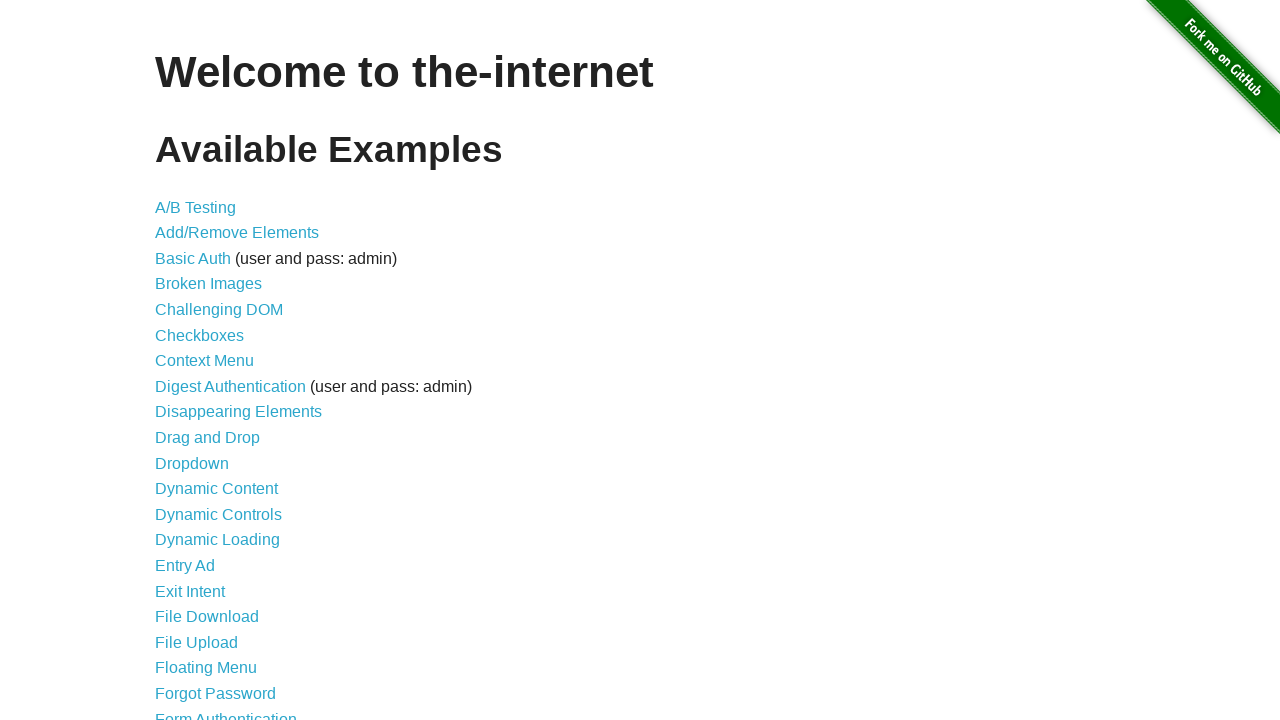

Clicked on 'Multiple Windows' link at (218, 369) on text=Multiple Windows
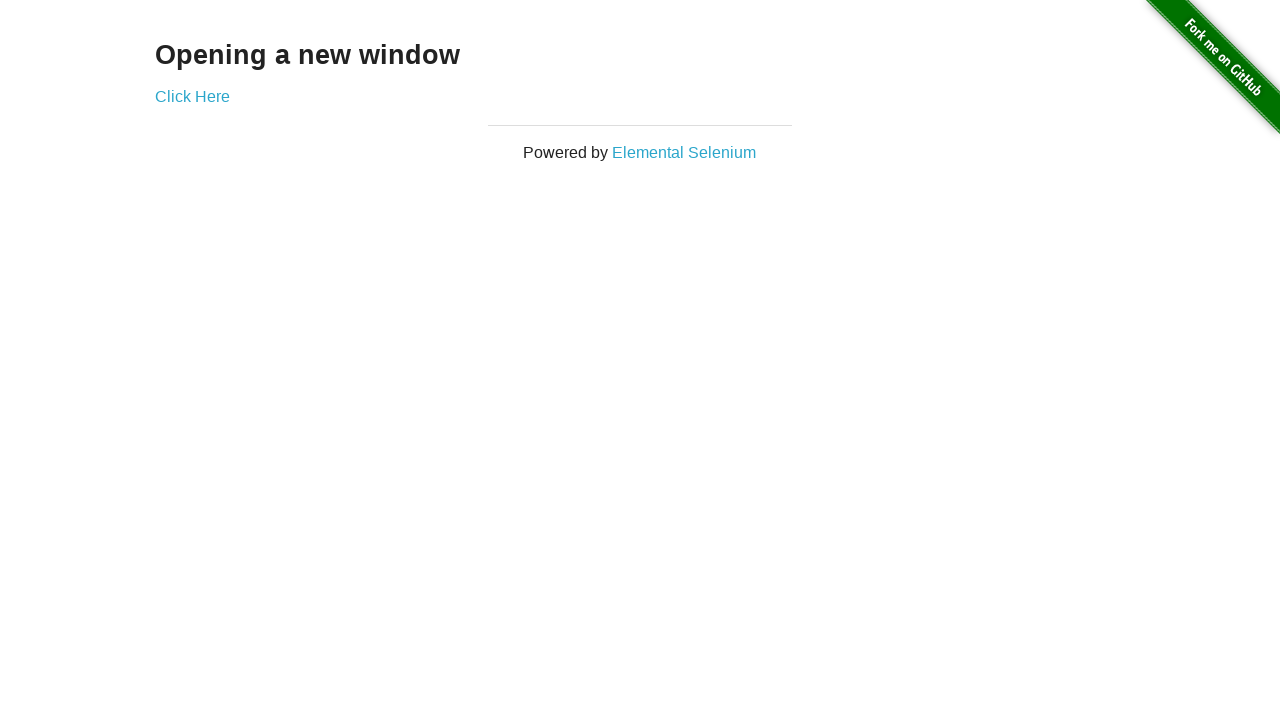

Clicked link to open new window at (192, 96) on a[href='/windows/new']
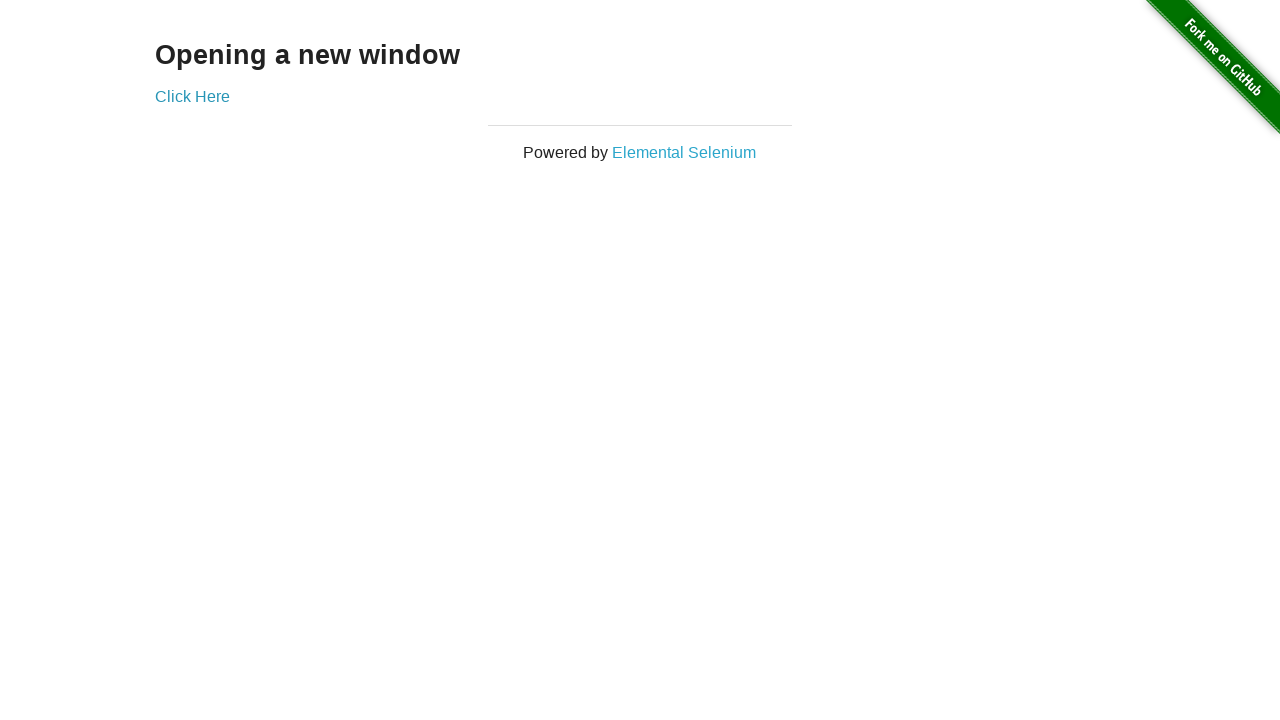

Captured new child window page object
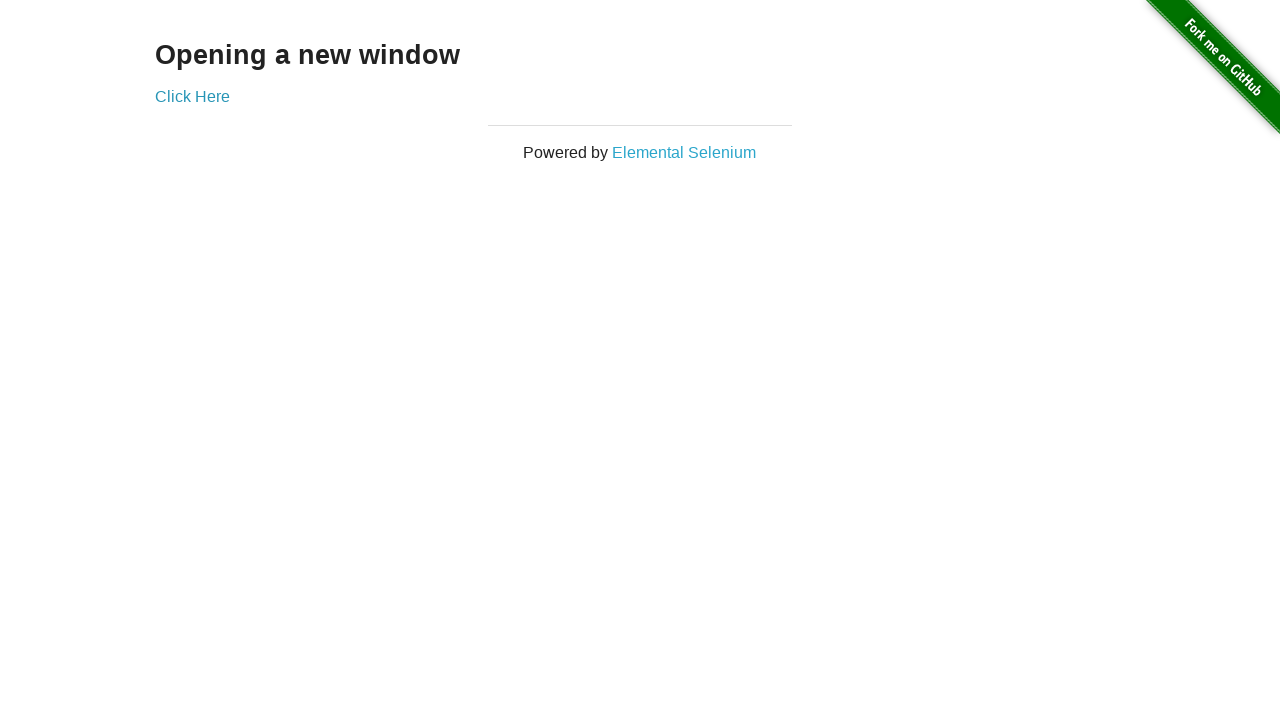

Child window loaded and h3 element appeared
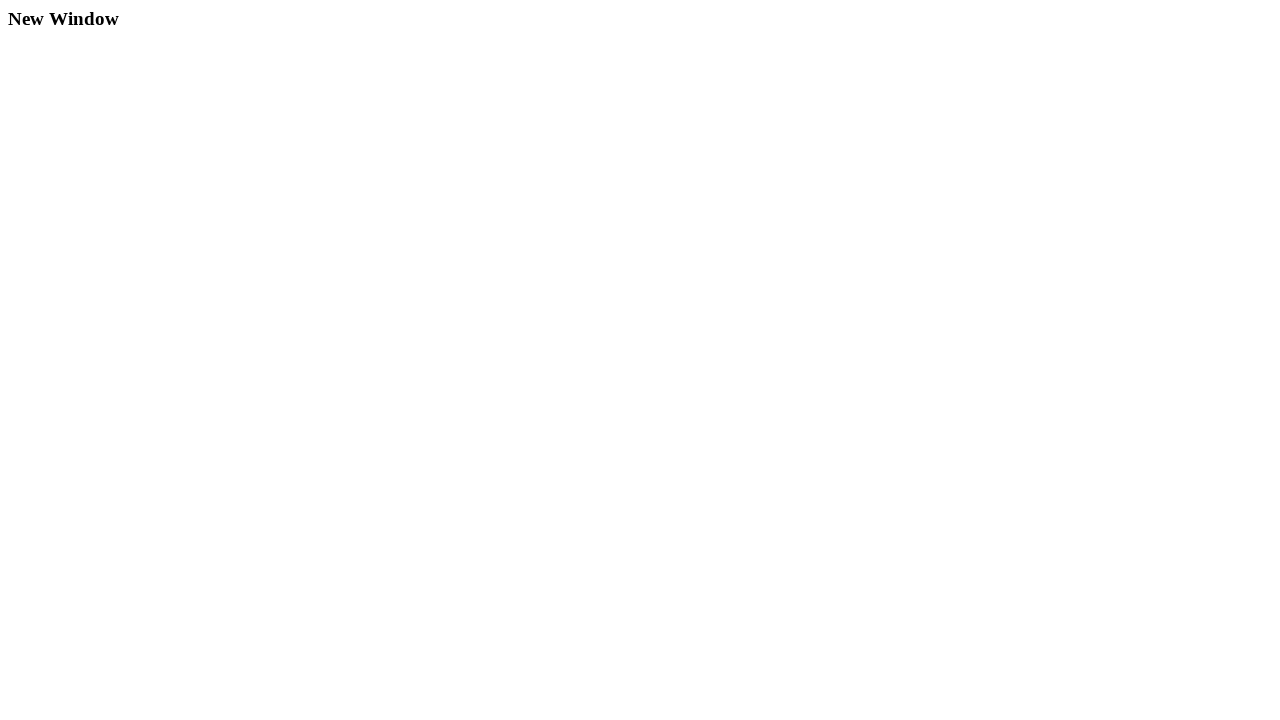

Switched back to parent window
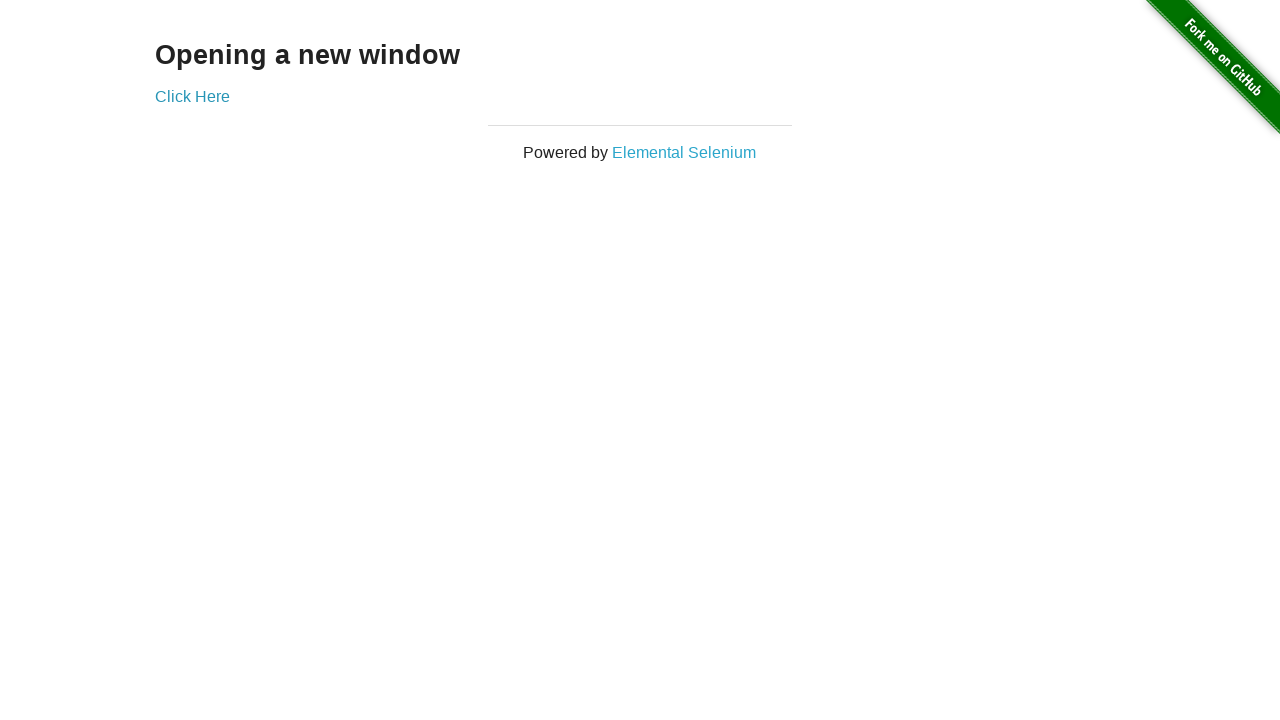

Parent window h3 element is present
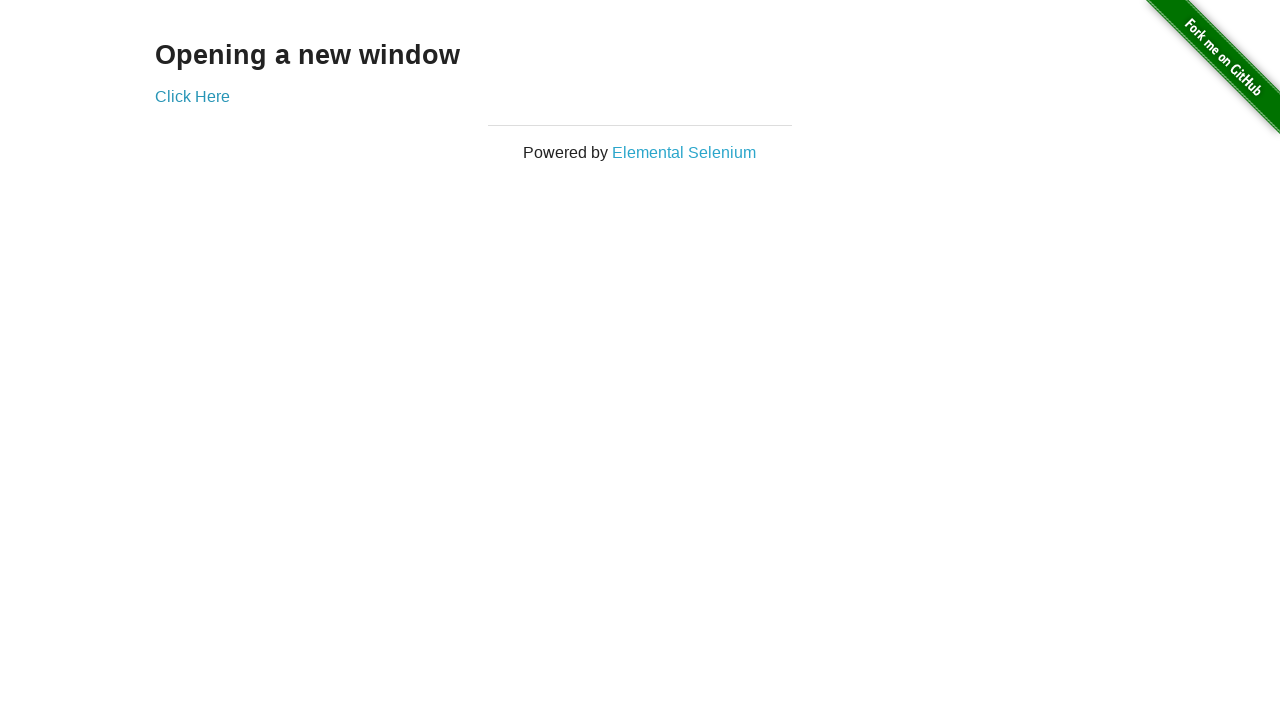

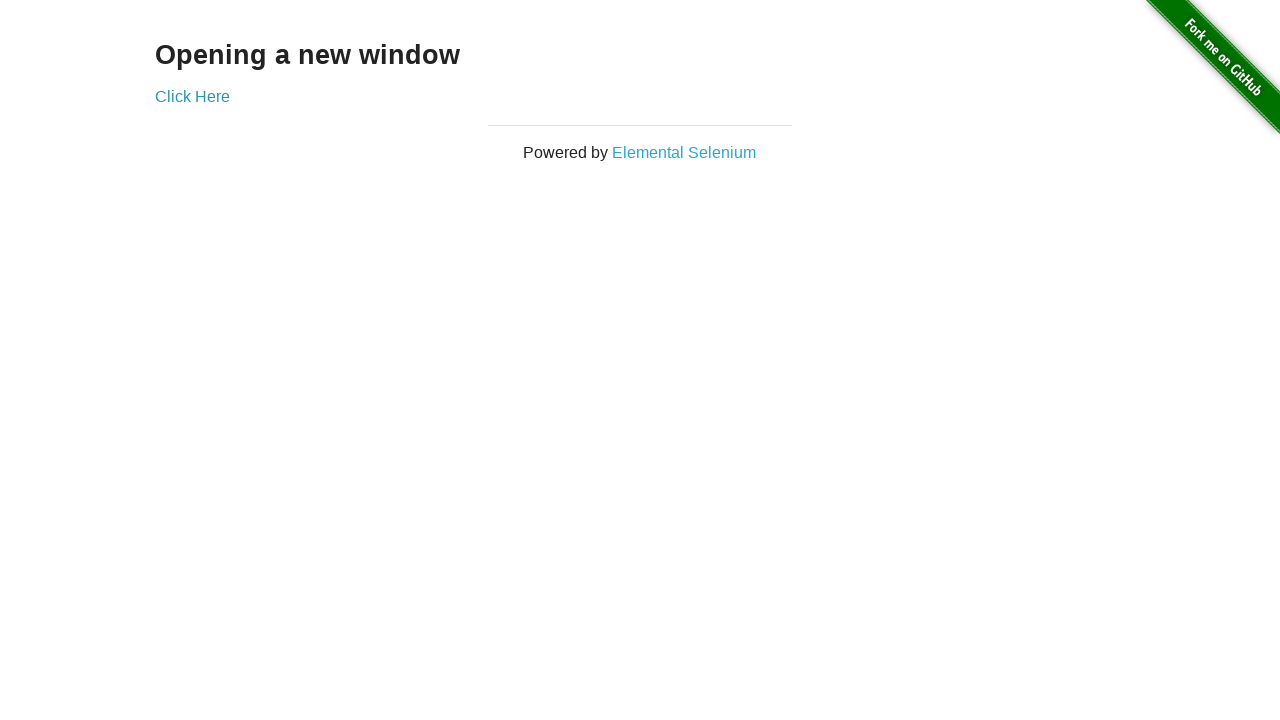